Tests that the Clear completed button displays the correct text when an item is completed

Starting URL: https://demo.playwright.dev/todomvc

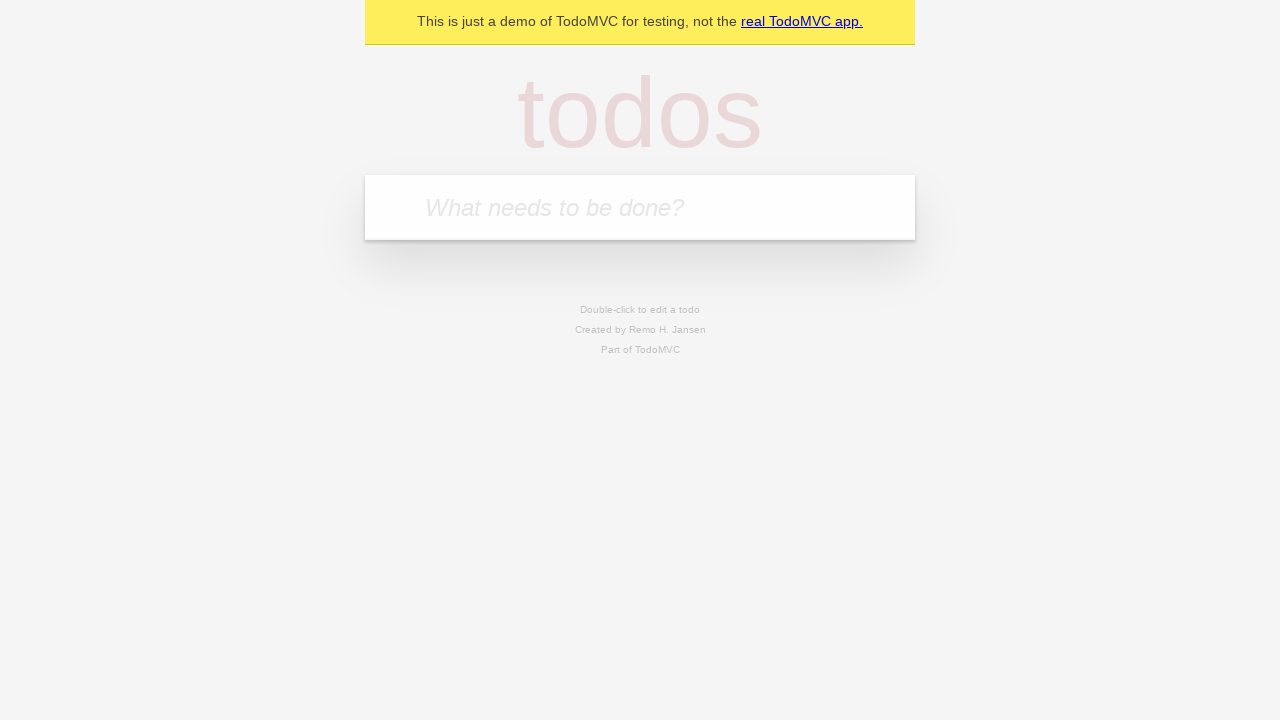

Filled todo input with 'buy some cheese' on internal:attr=[placeholder="What needs to be done?"i]
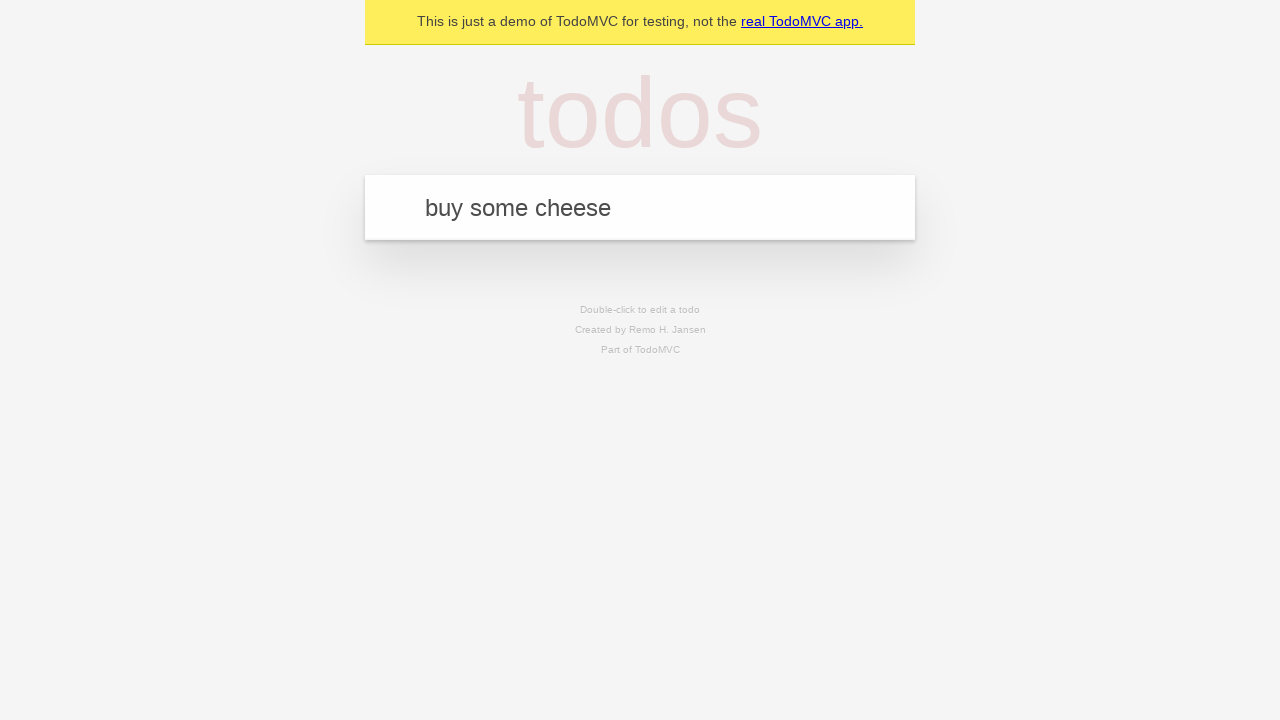

Pressed Enter to create first todo on internal:attr=[placeholder="What needs to be done?"i]
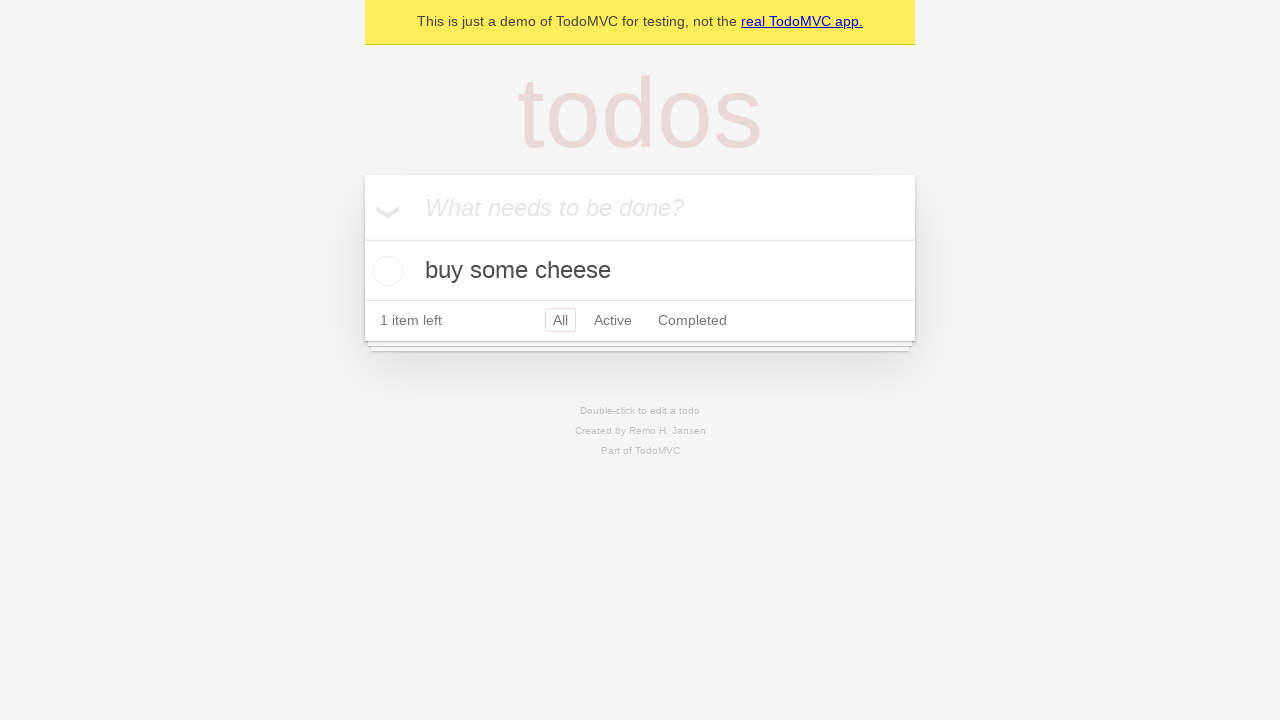

Filled todo input with 'feed the cat' on internal:attr=[placeholder="What needs to be done?"i]
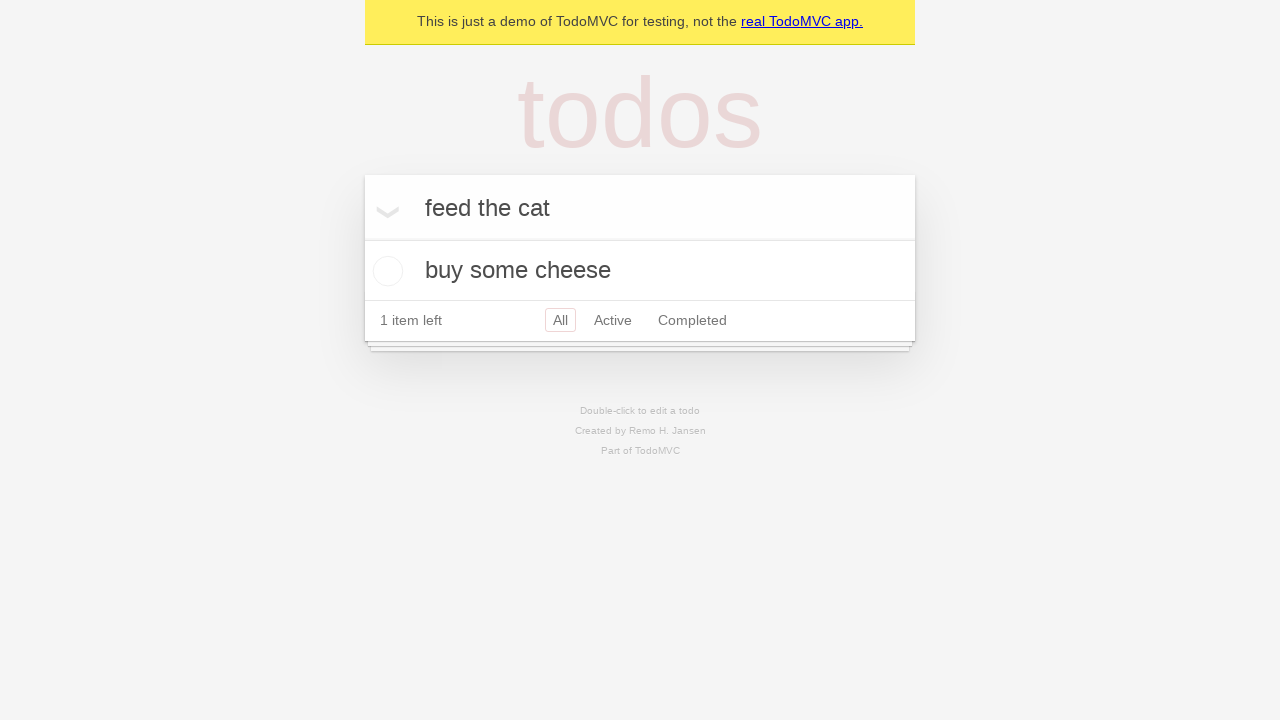

Pressed Enter to create second todo on internal:attr=[placeholder="What needs to be done?"i]
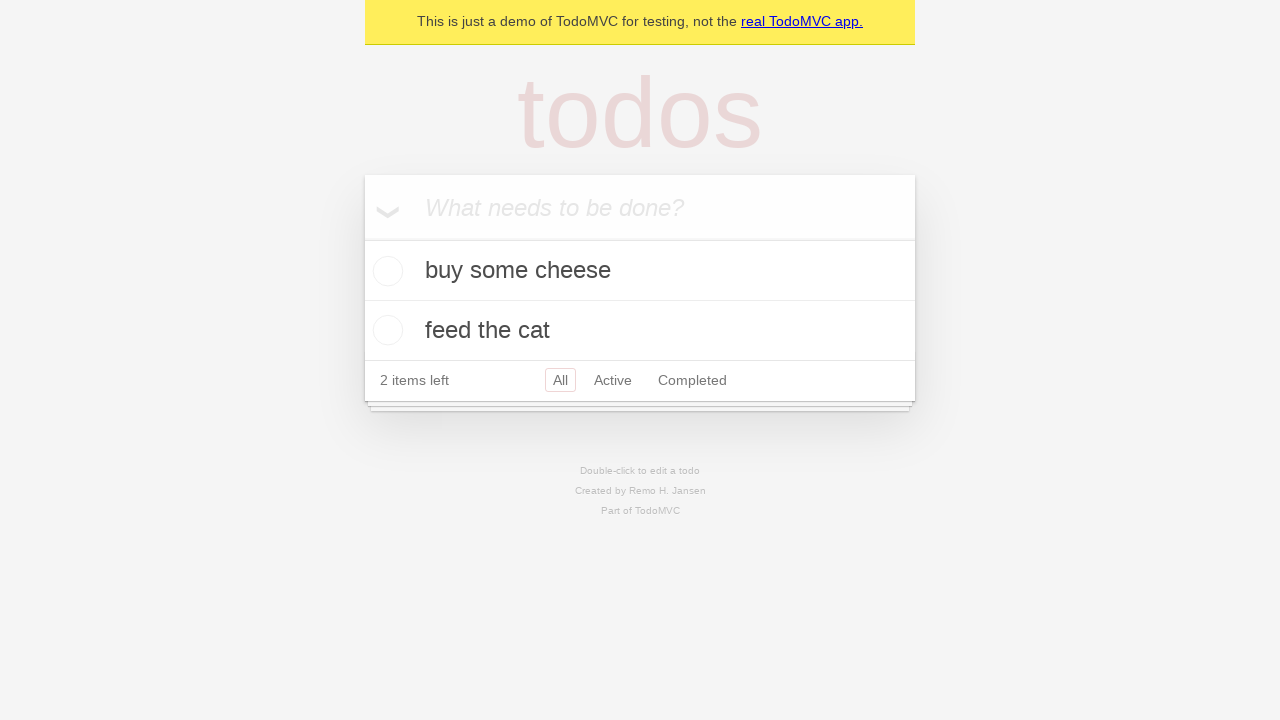

Filled todo input with 'book a doctors appointment' on internal:attr=[placeholder="What needs to be done?"i]
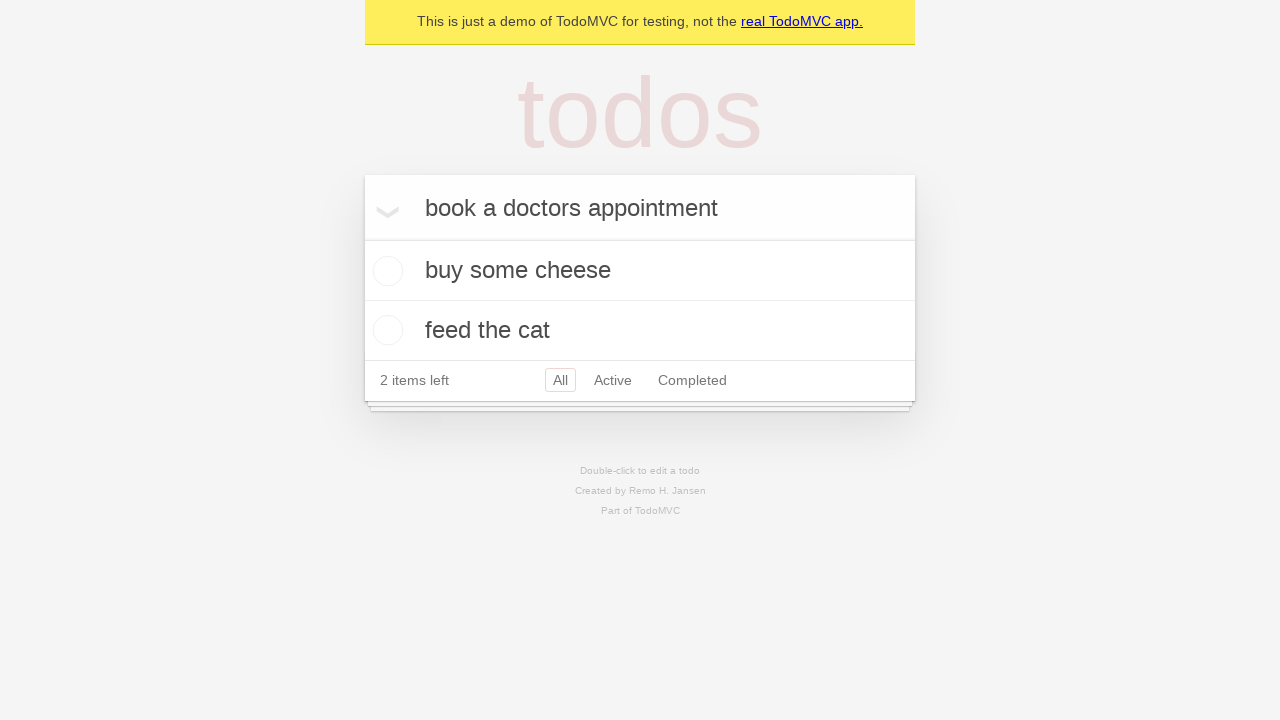

Pressed Enter to create third todo on internal:attr=[placeholder="What needs to be done?"i]
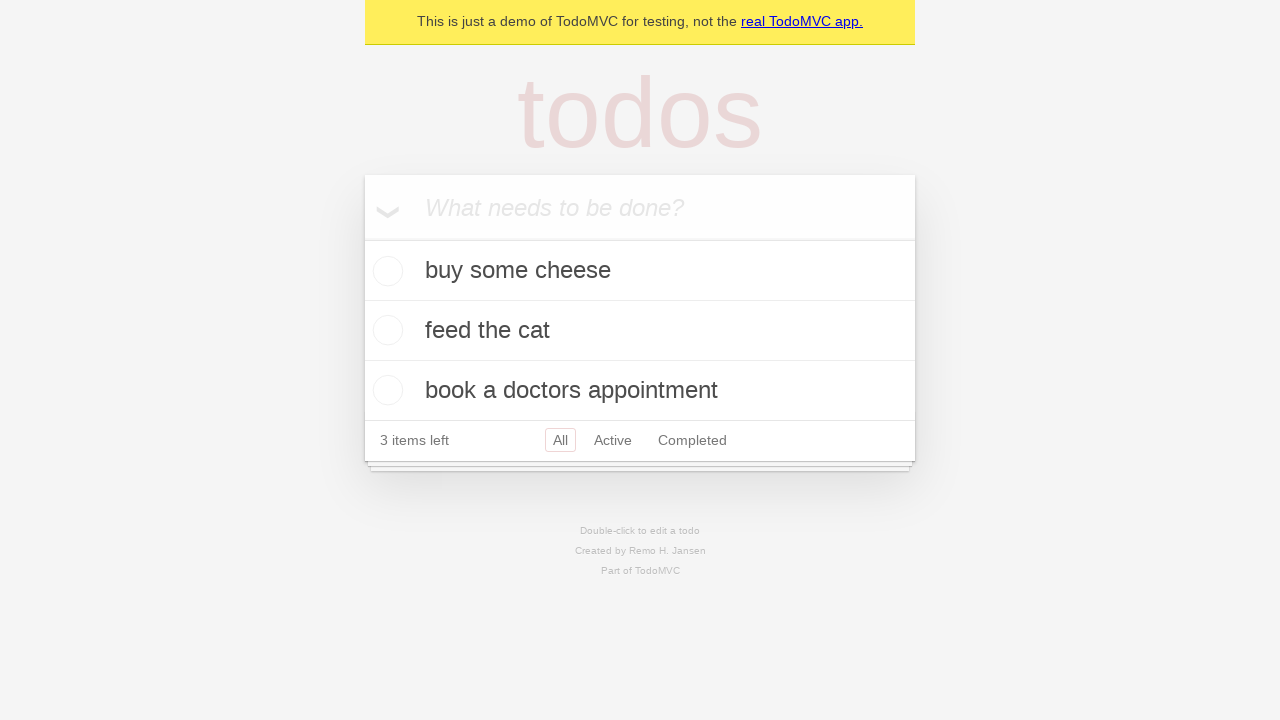

Waited for all 3 todos to be created
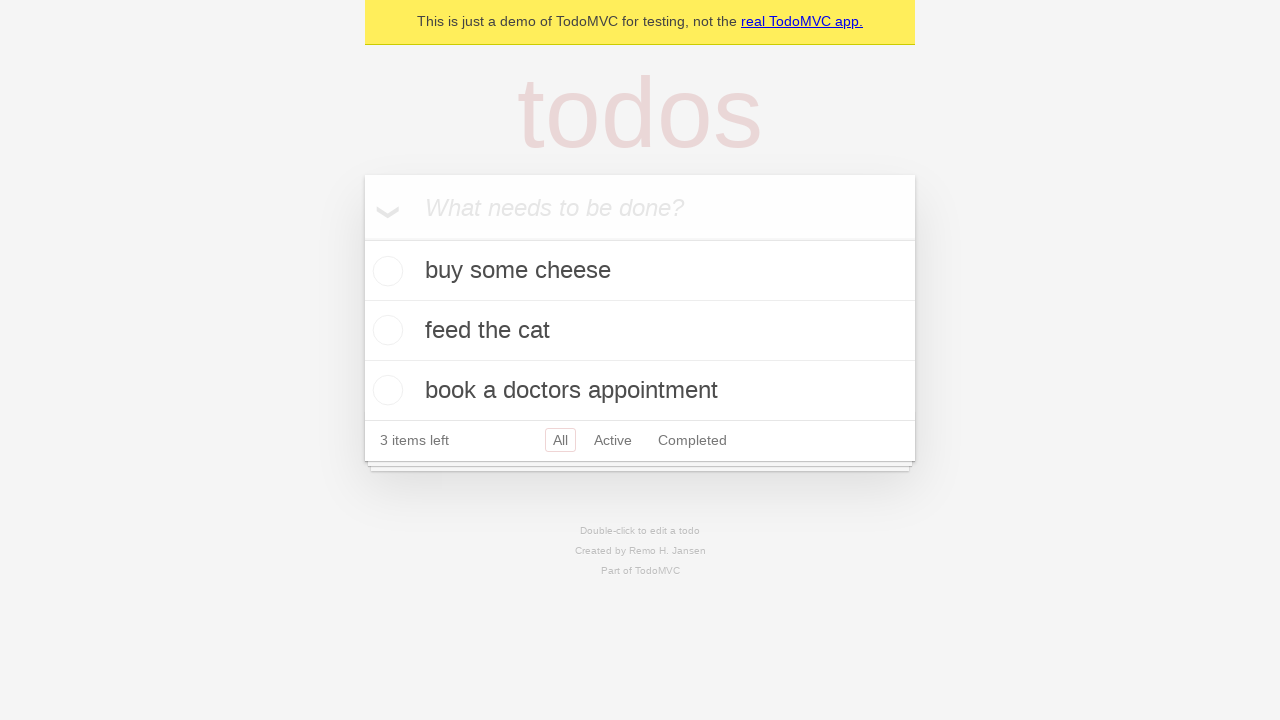

Checked the first todo item as completed at (385, 271) on .todo-list li .toggle >> nth=0
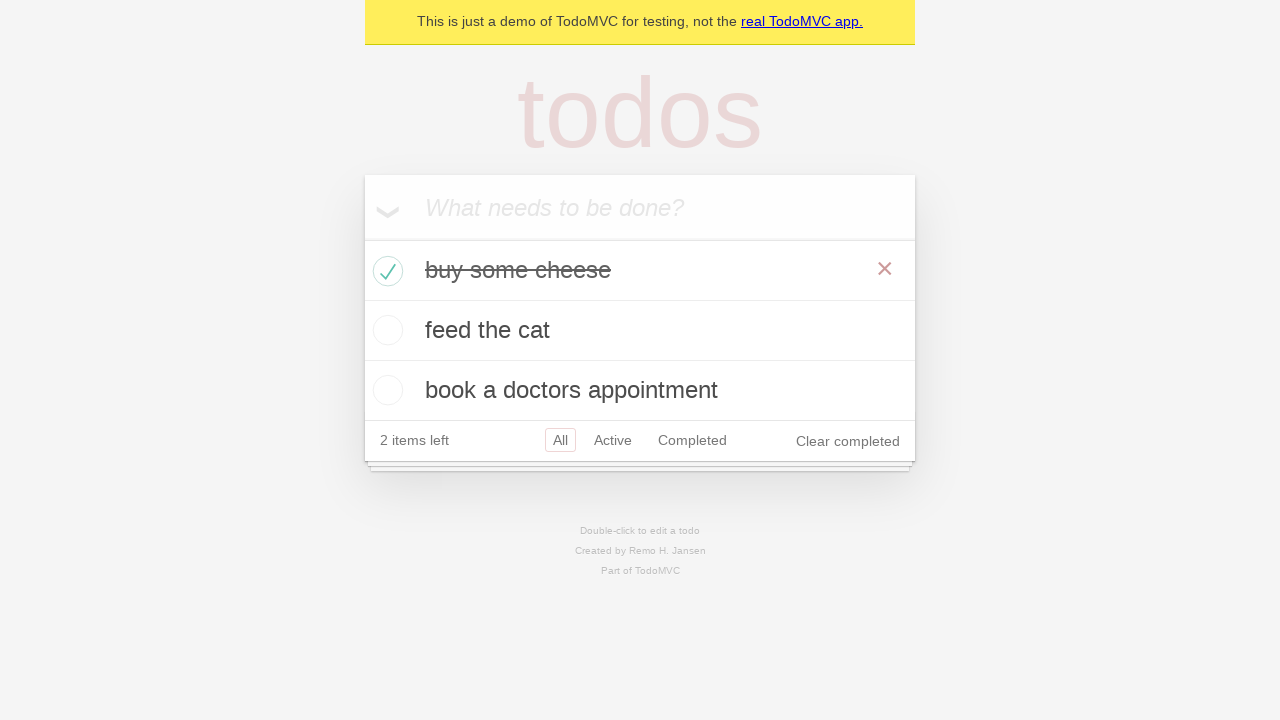

Waited for 'Clear completed' button to appear
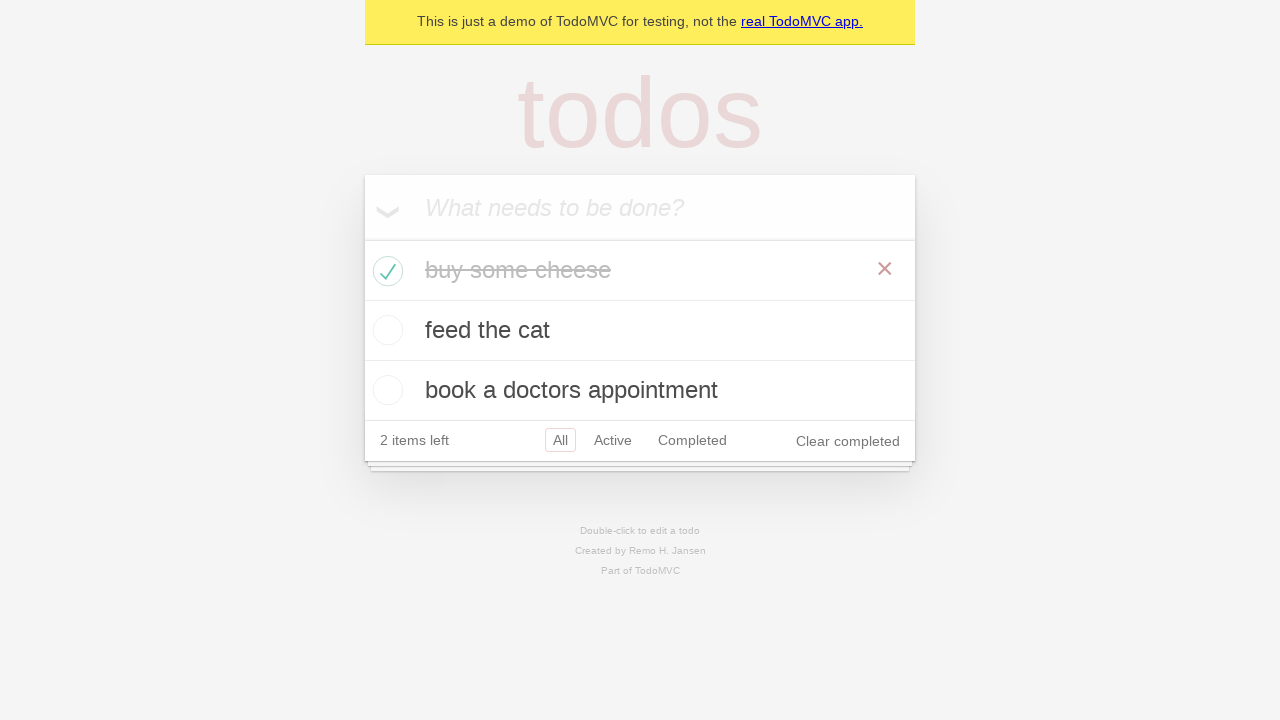

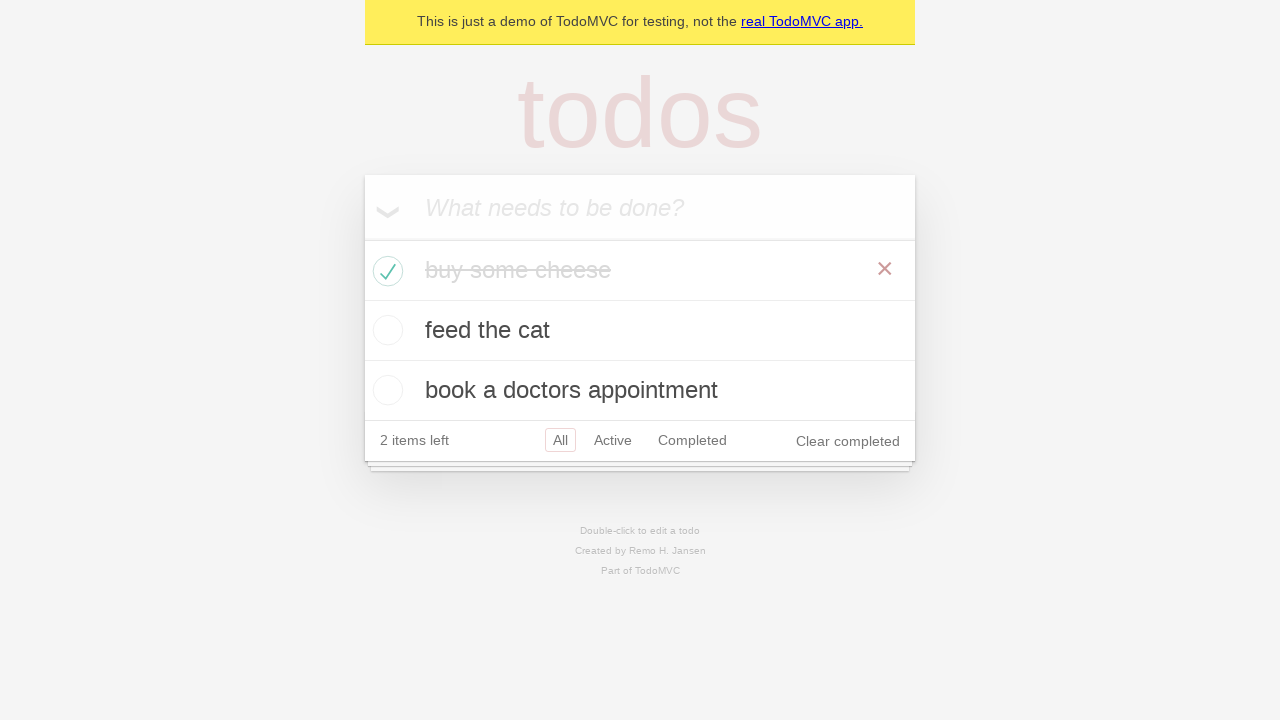